Tests form interactions on a practice automation site by filling a name field, clicking a gender radio button, and scrolling the page up and down.

Starting URL: https://testautomationpractice.blogspot.com/

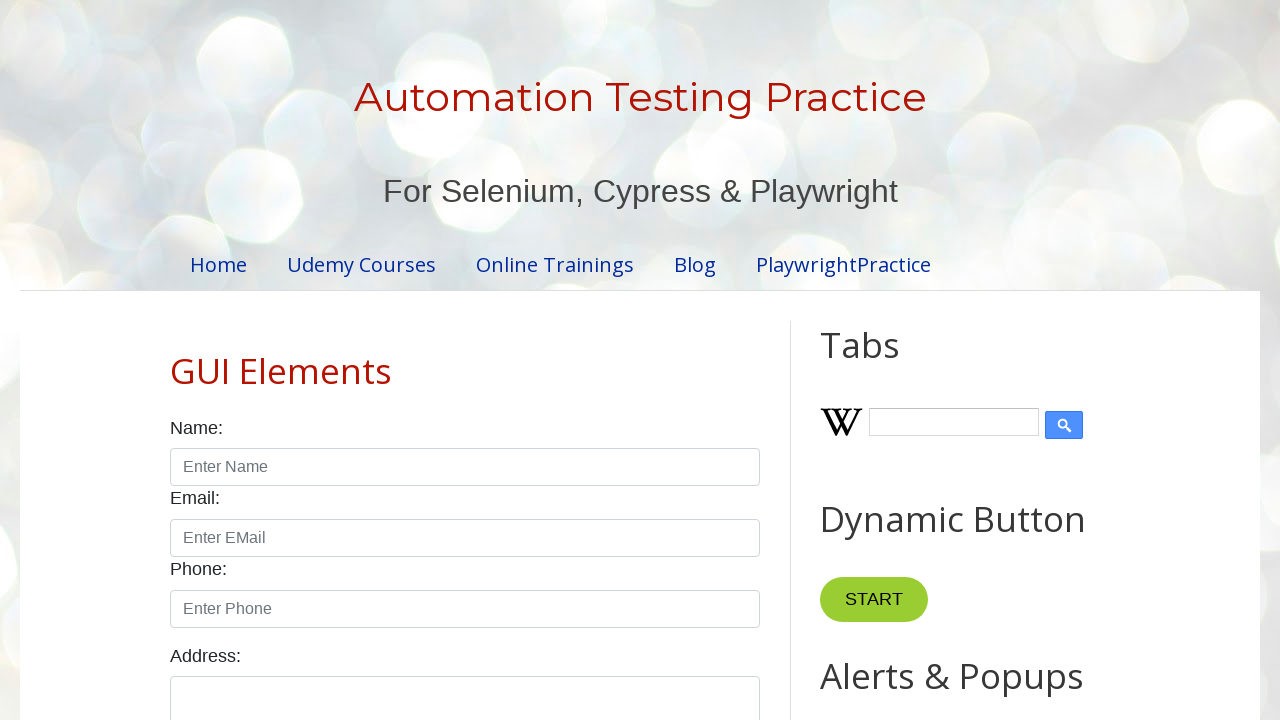

Filled name field with 'Sivakumar' on #name
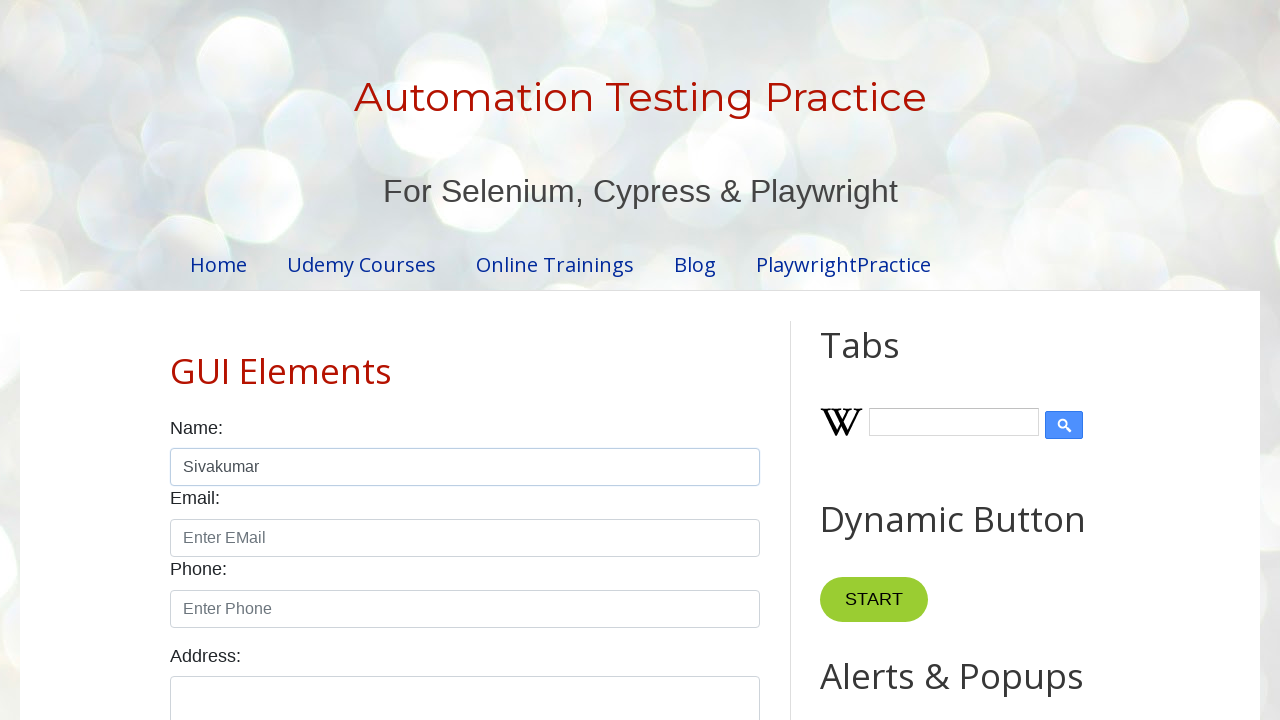

Clicked male radio button at (176, 360) on #male
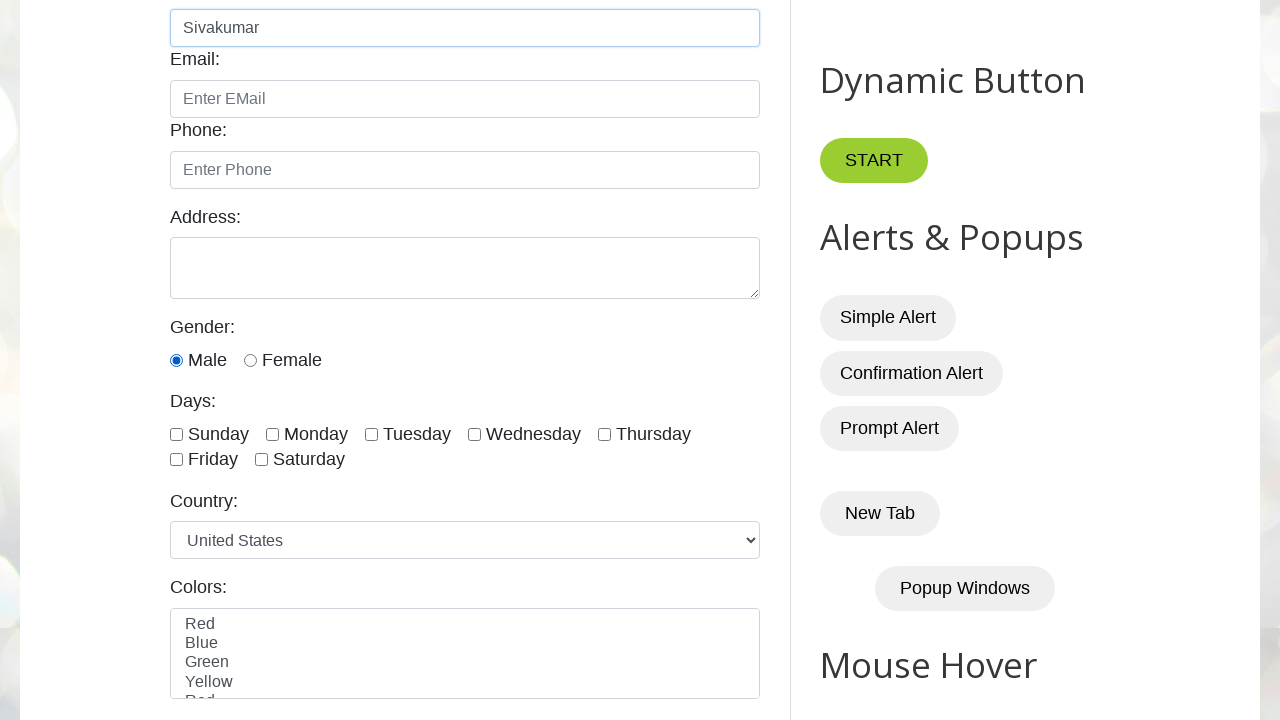

Scrolled page down by 3000 pixels
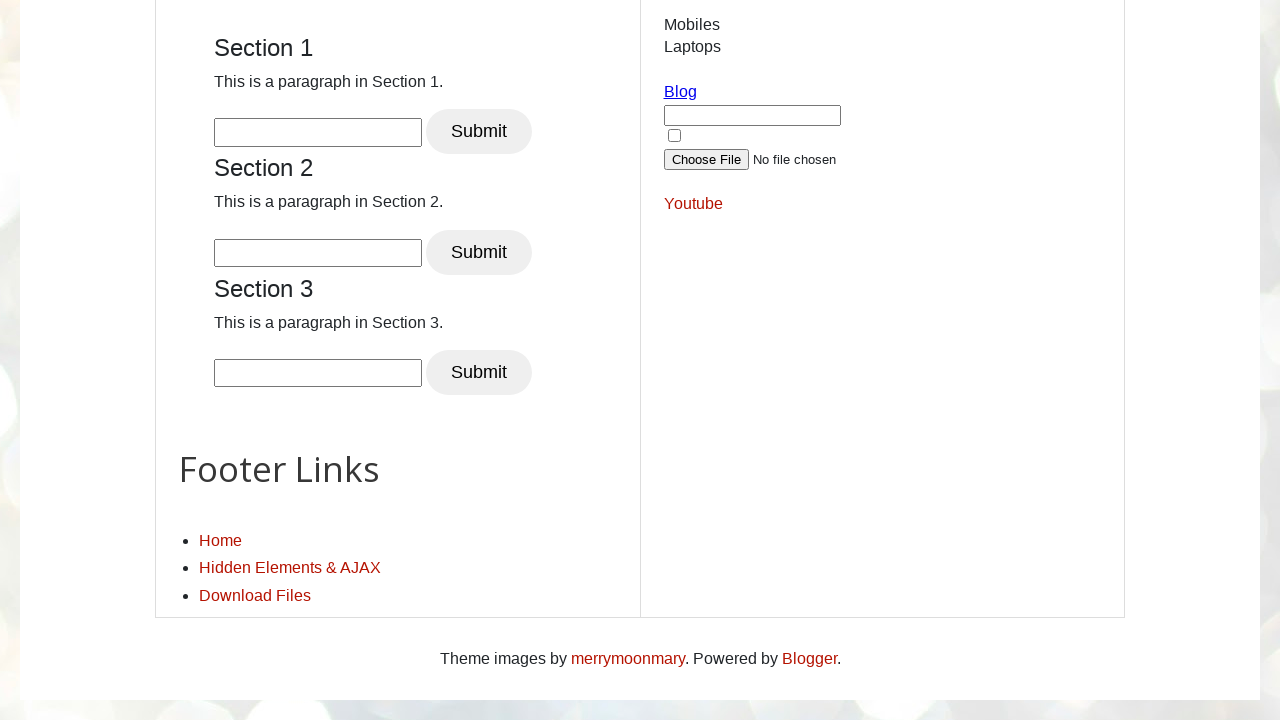

Waited for 2 seconds to observe scroll
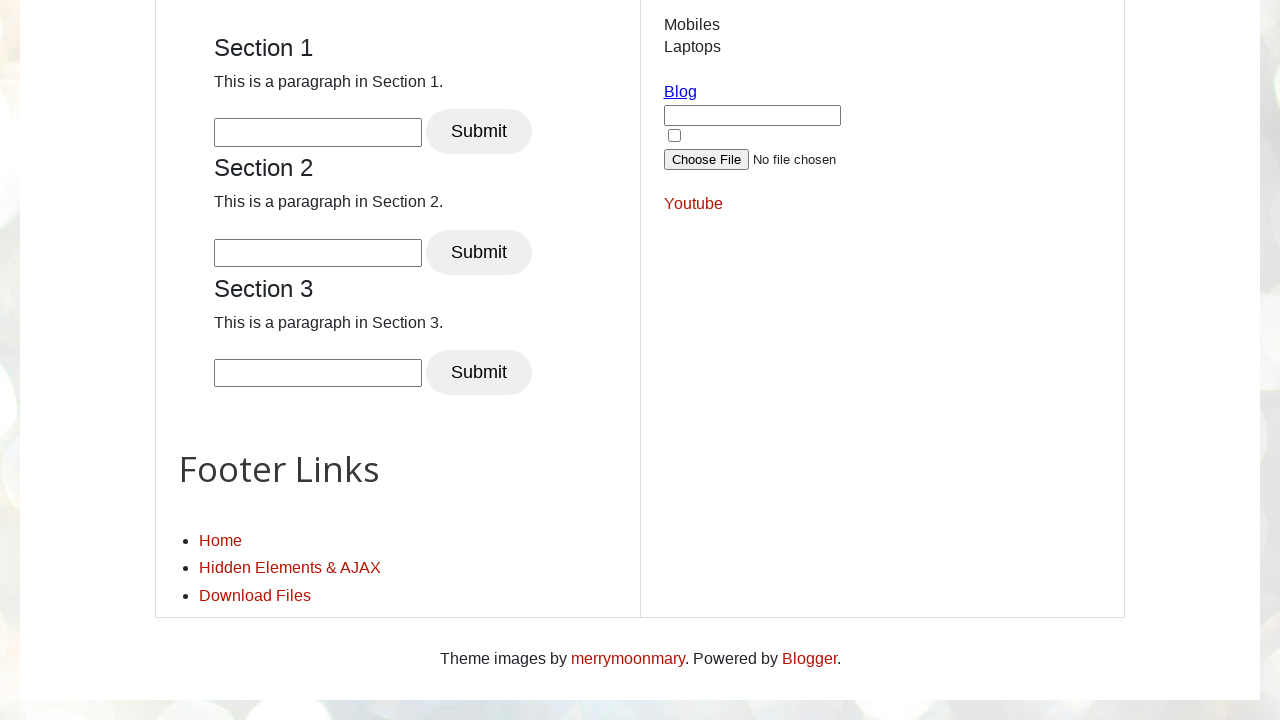

Scrolled page up by 2000 pixels
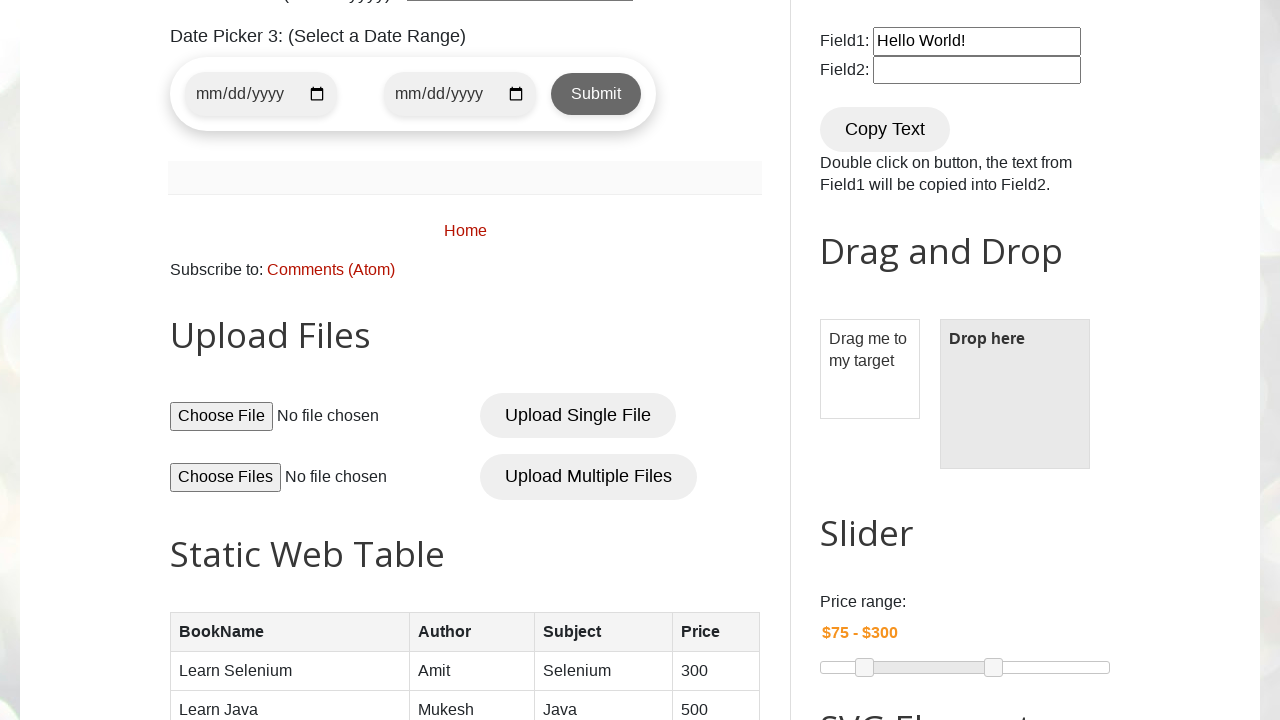

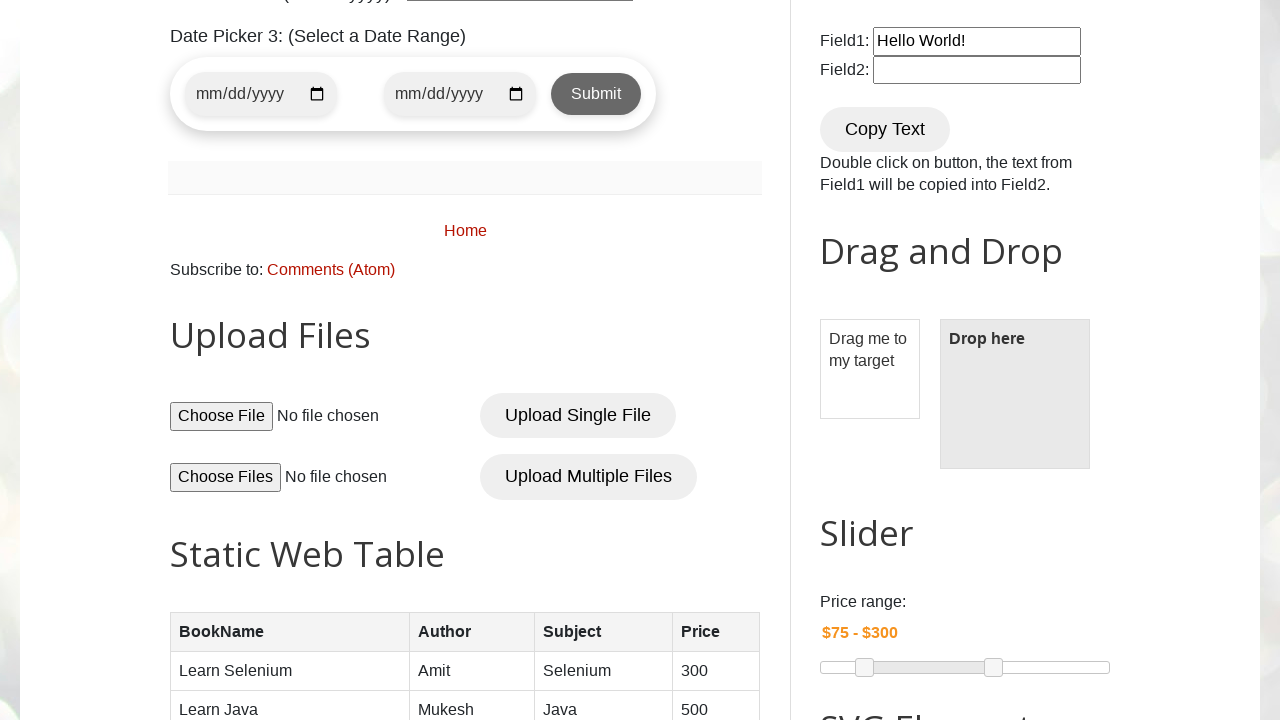